Tests all links on the Mercury Tours demo page by clicking each link, checking if the destination page is under construction or working, then navigating back to test the next link.

Starting URL: http://demo.guru99.com/test/newtours

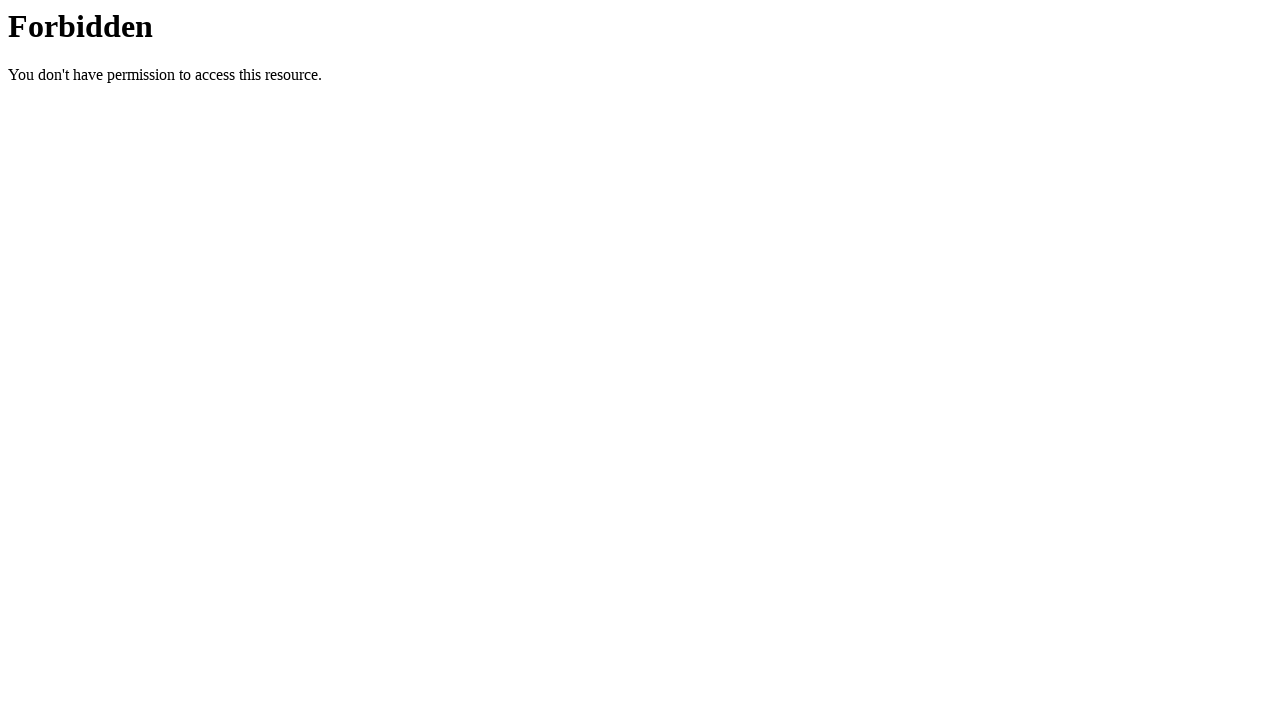

Set viewport size to 1920x1080
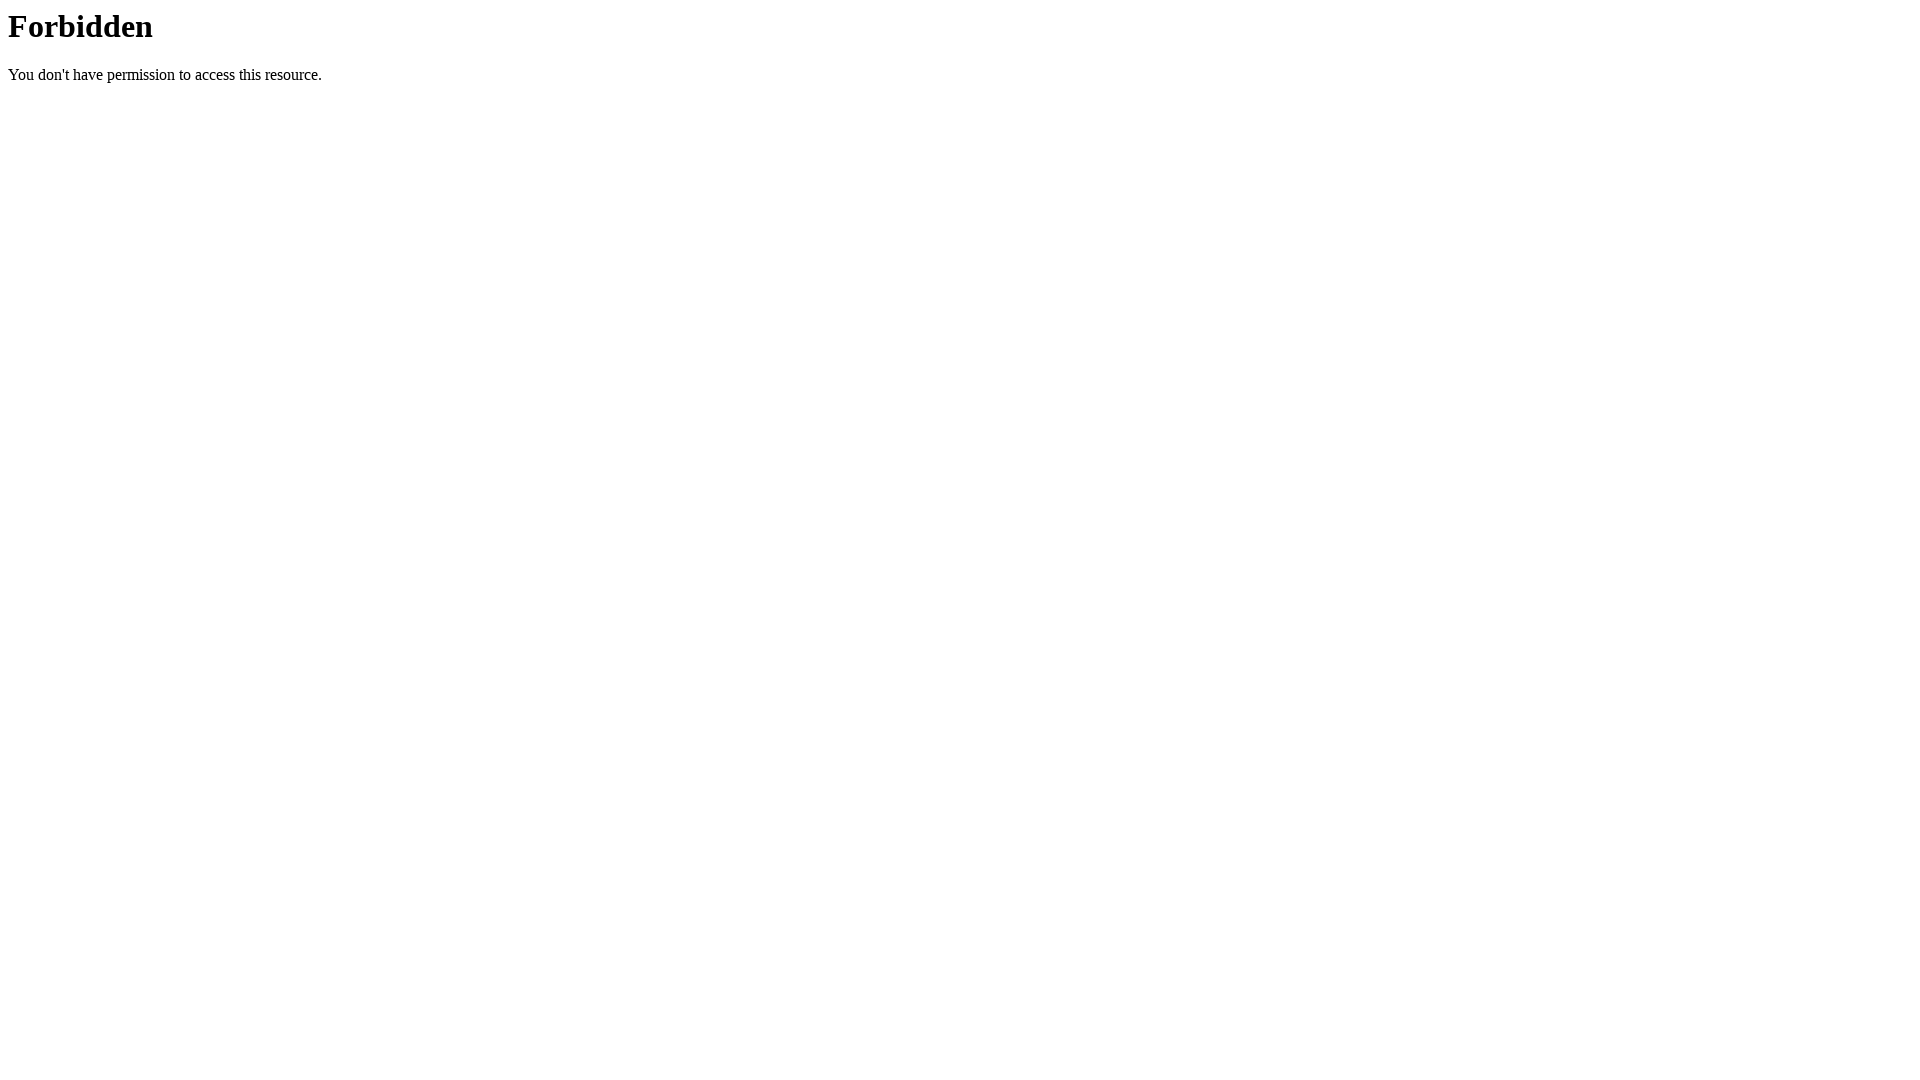

Waited for page to load (domcontentloaded)
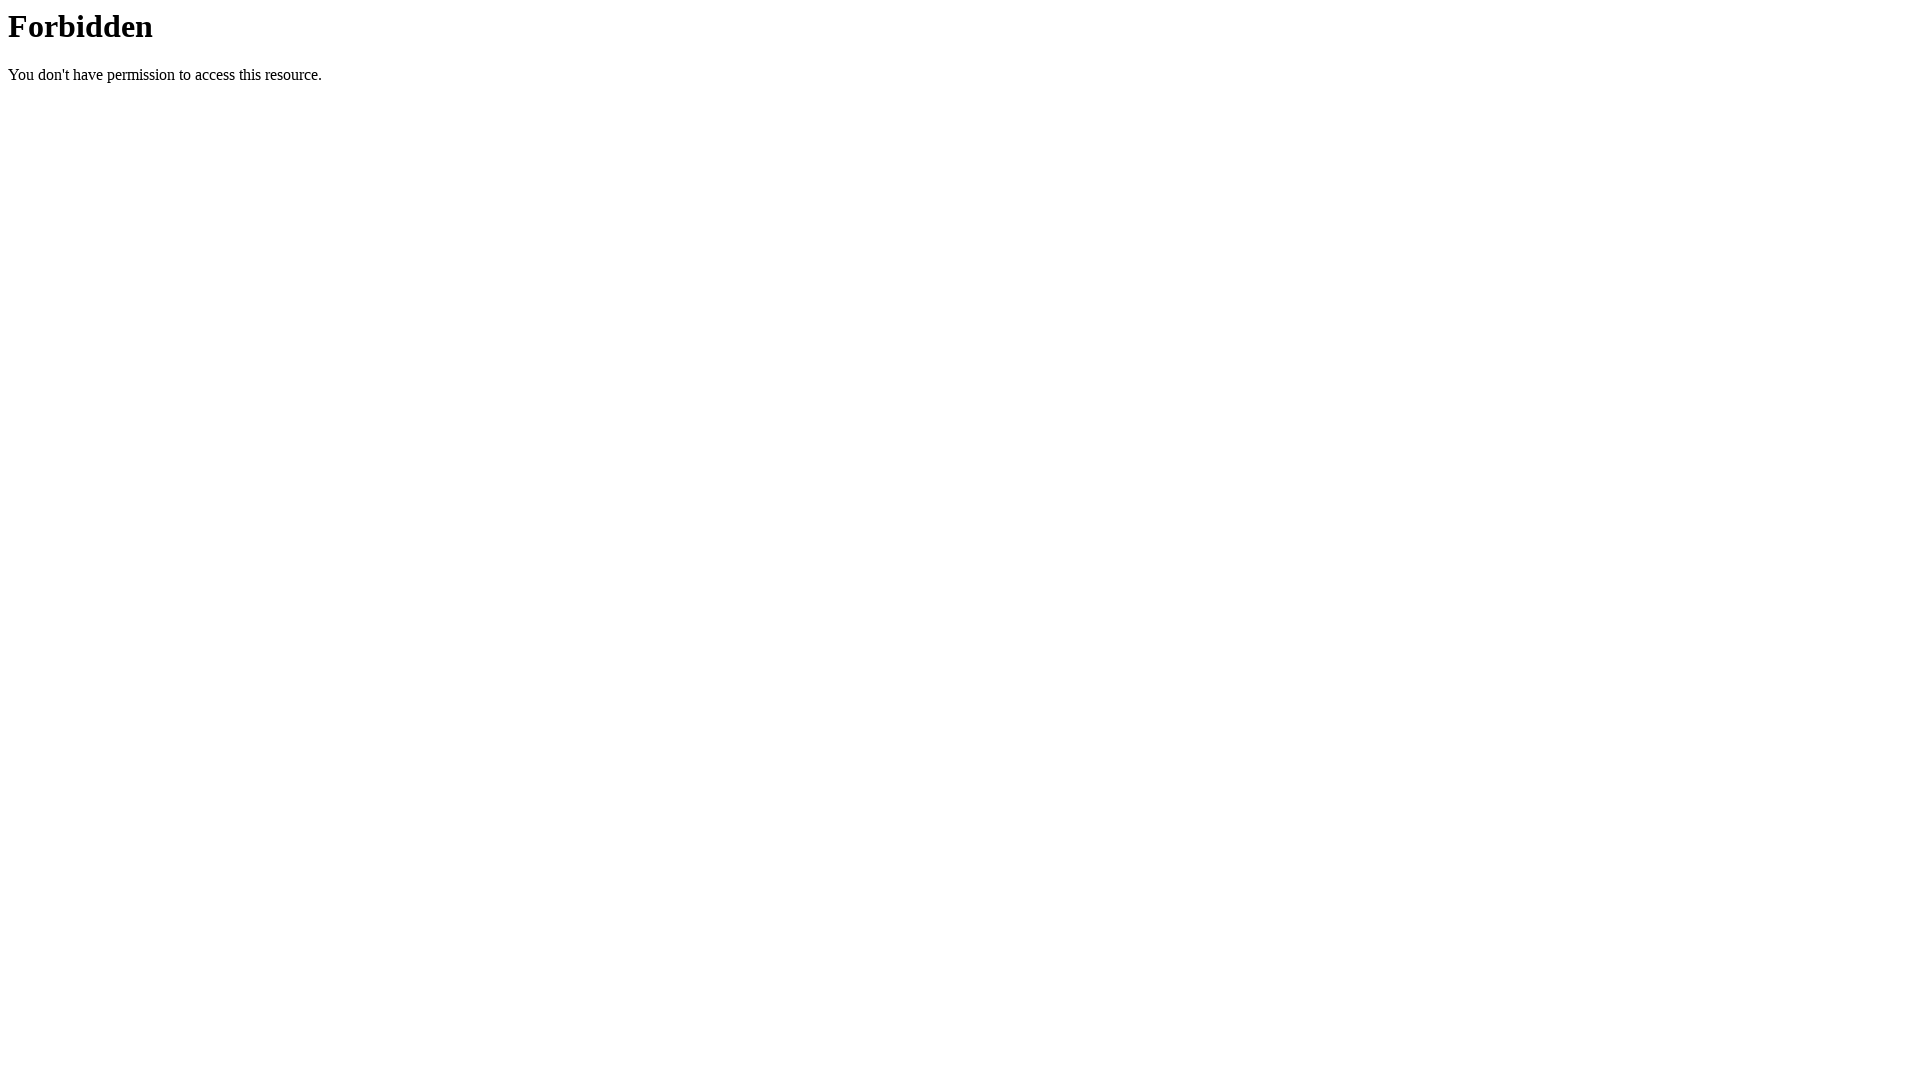

Retrieved all link elements from page
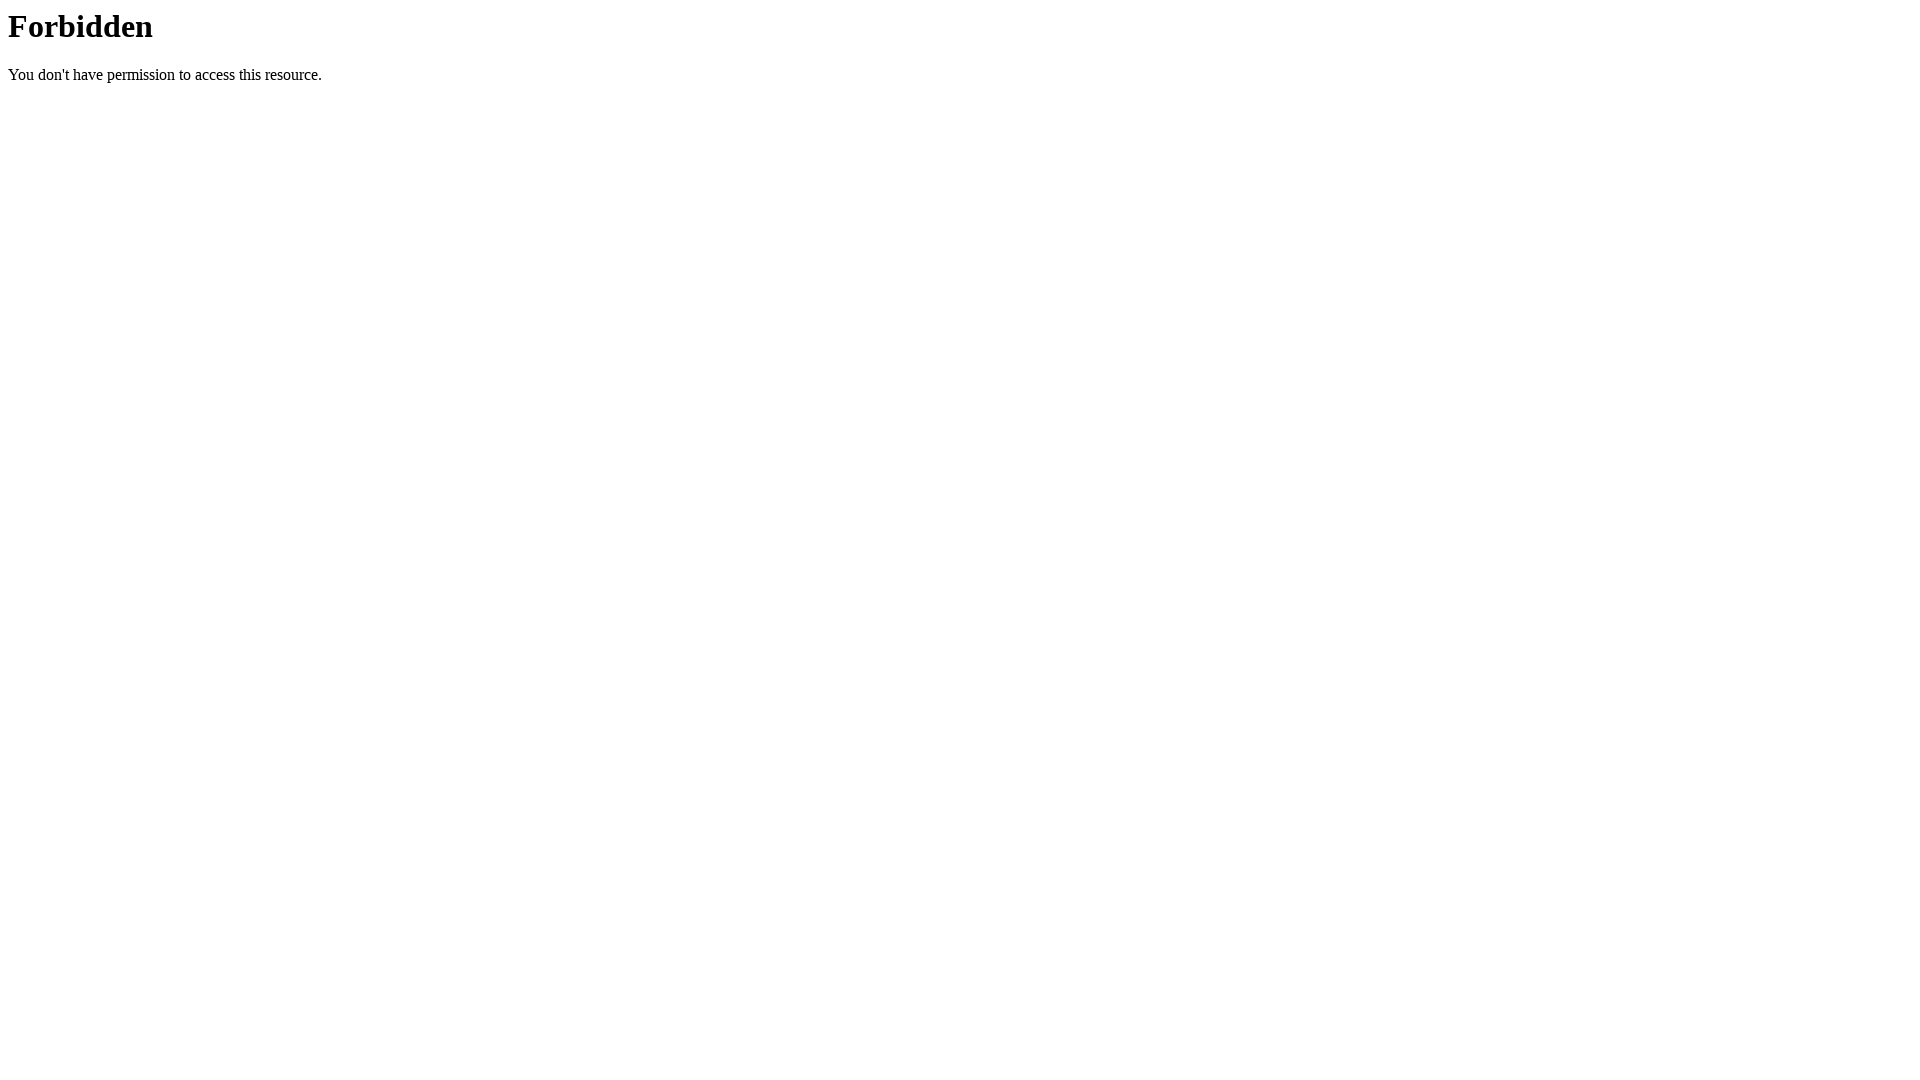

Extracted 0 link texts from page
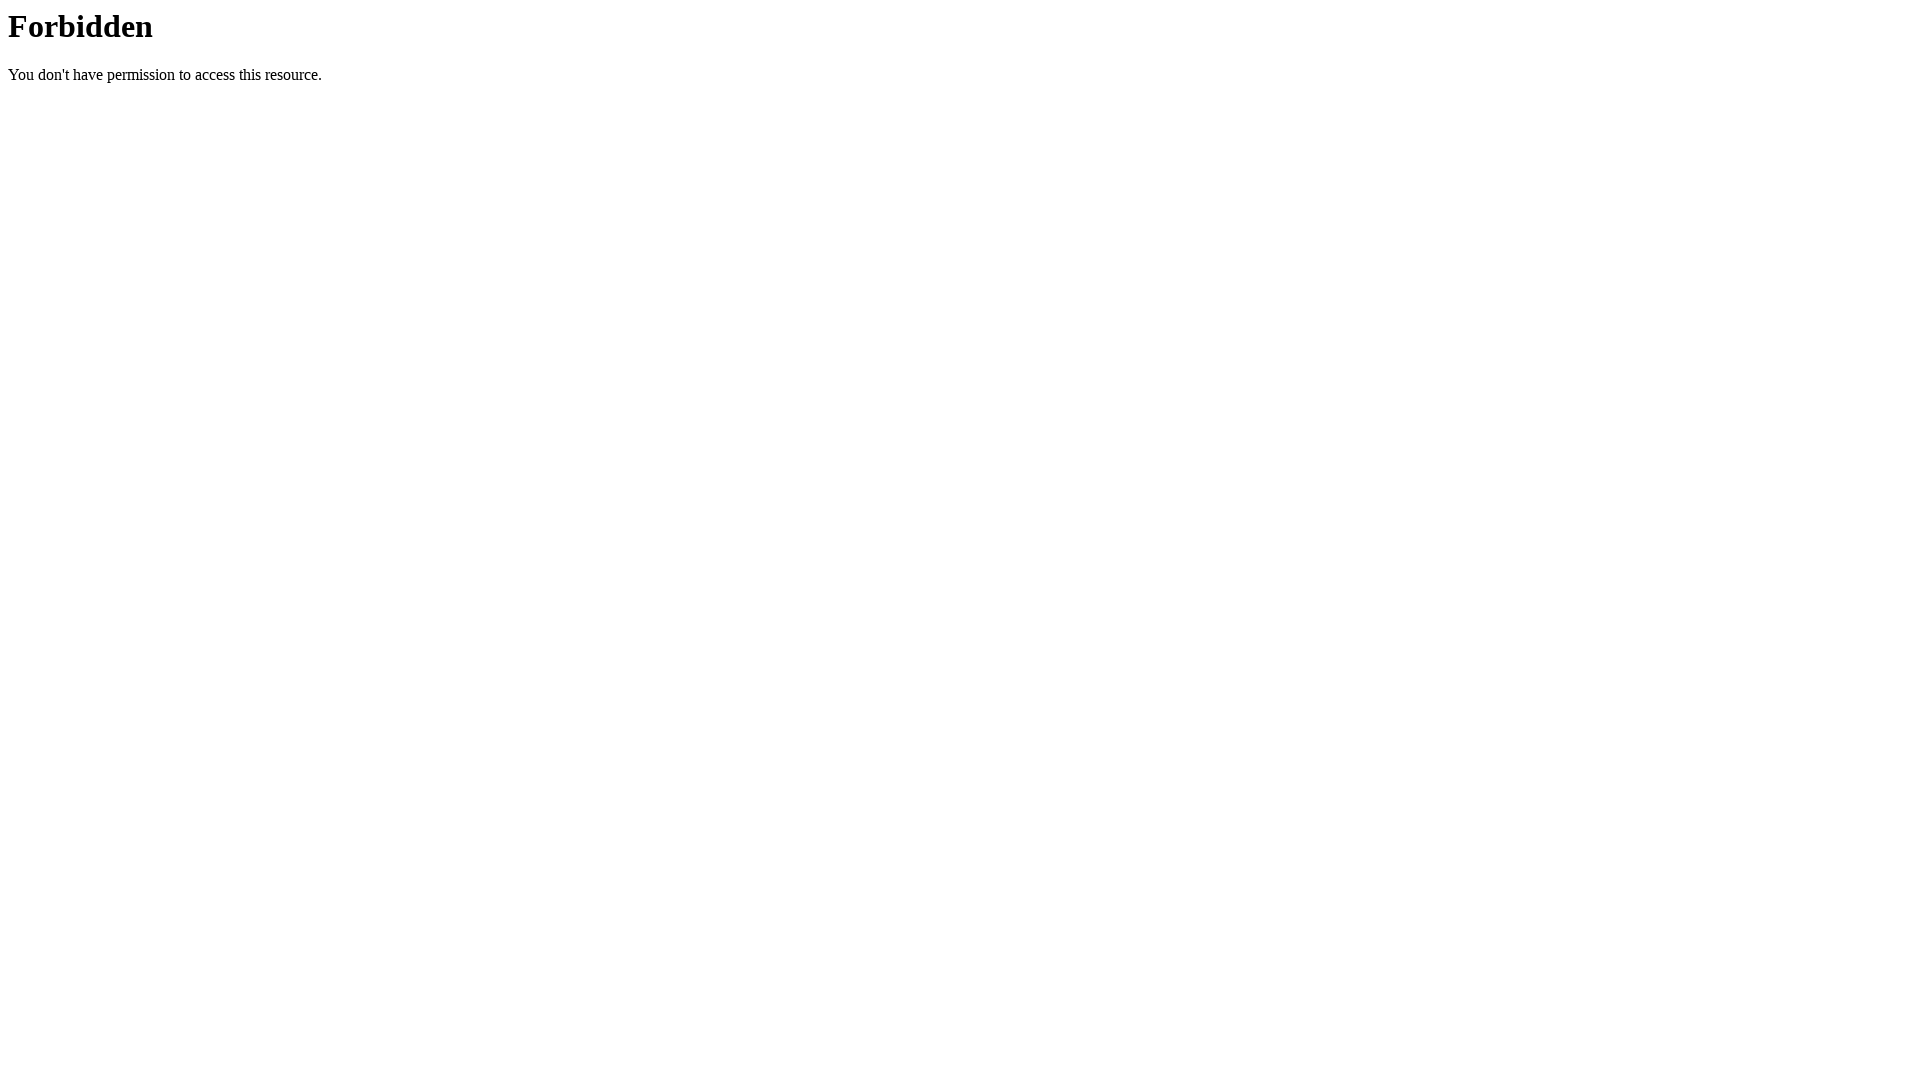

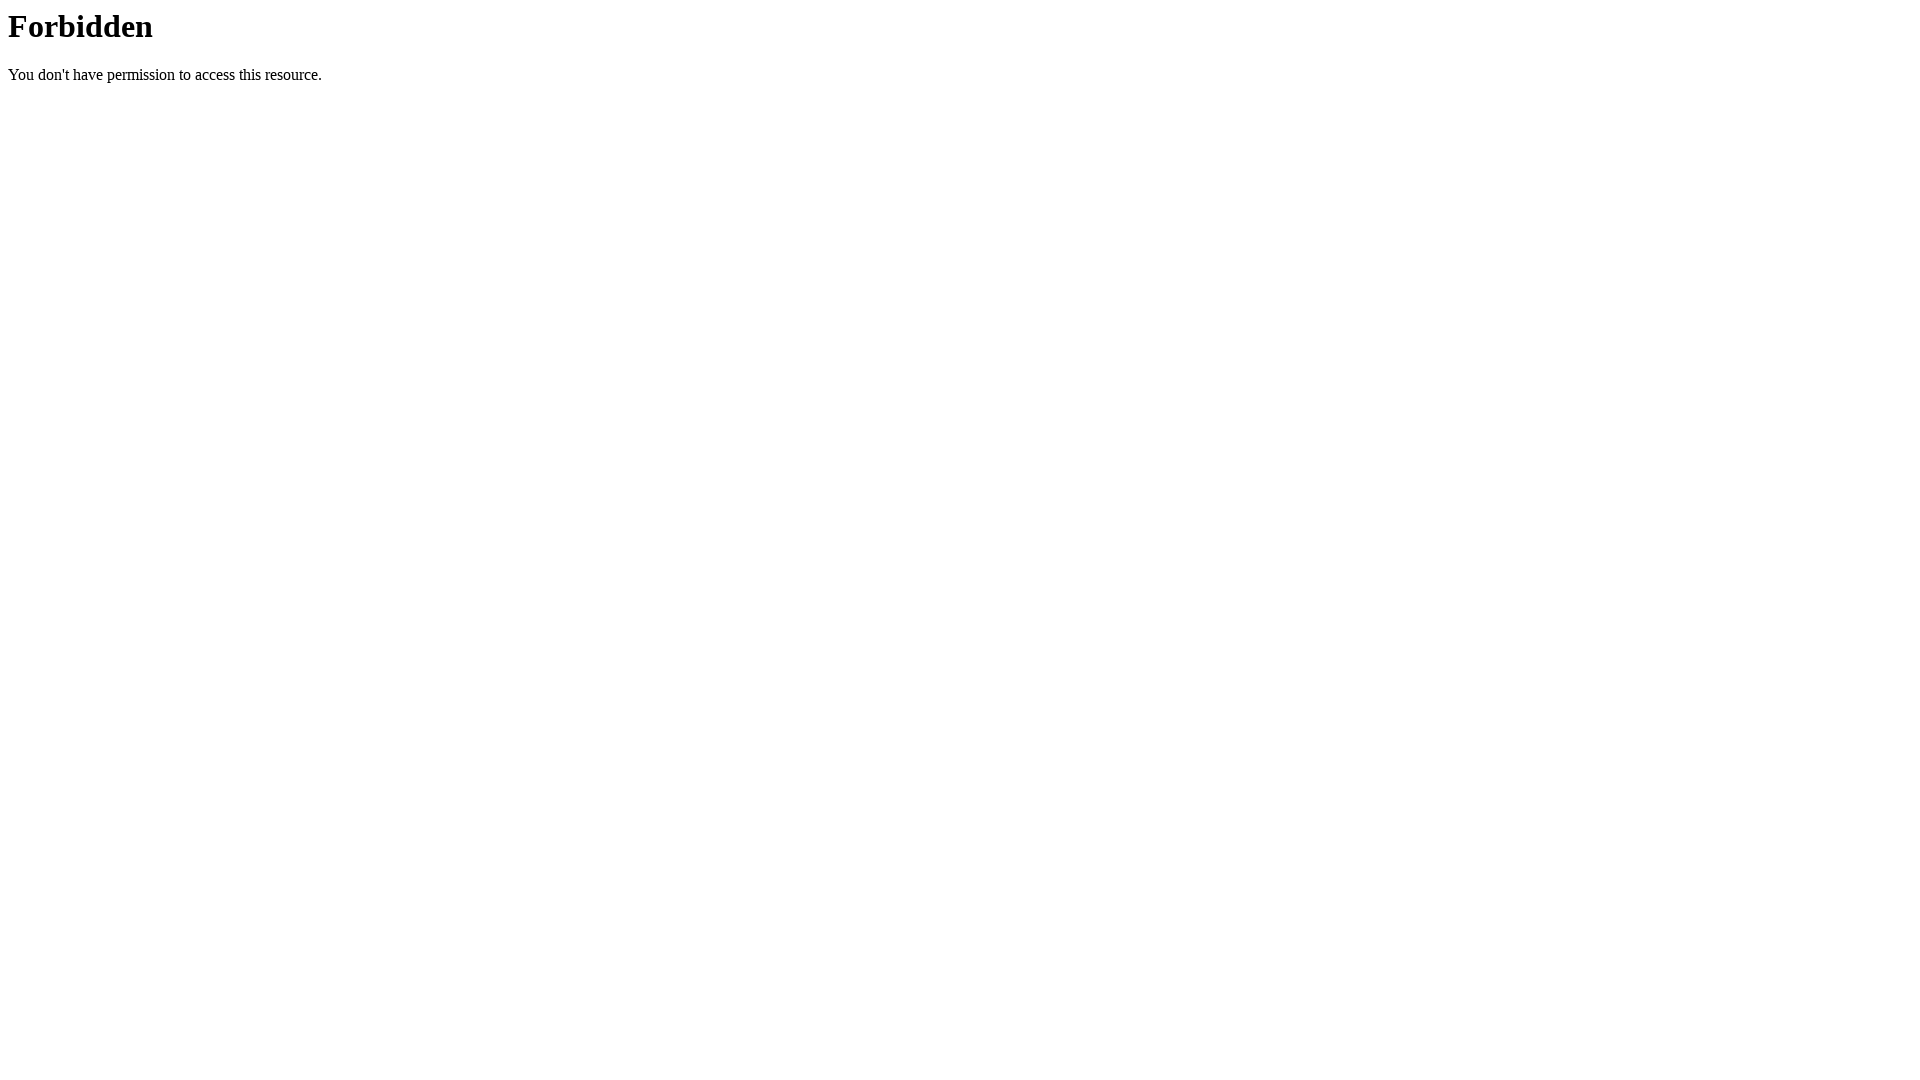